Tests deleting a todo item by hovering over it and clicking the destroy button

Starting URL: https://todomvc.com/examples/angular/dist/browser/#/all

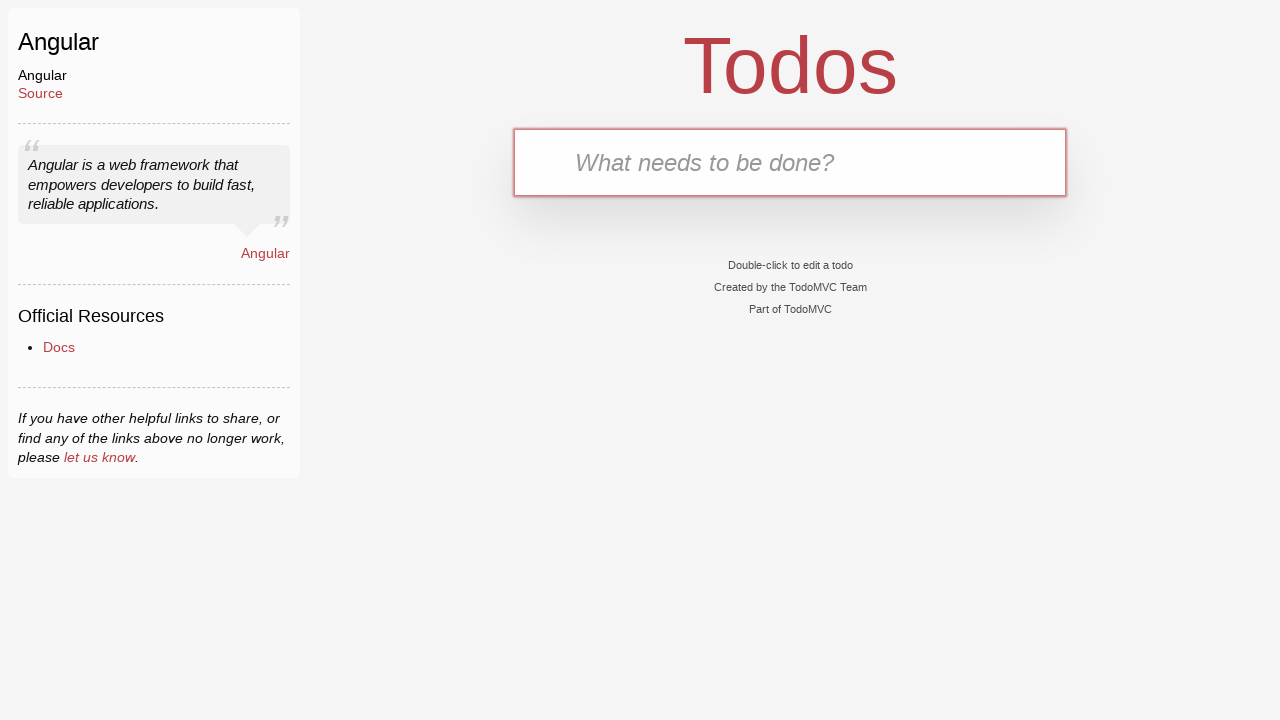

Clicked on the new todo input box at (790, 162) on .new-todo
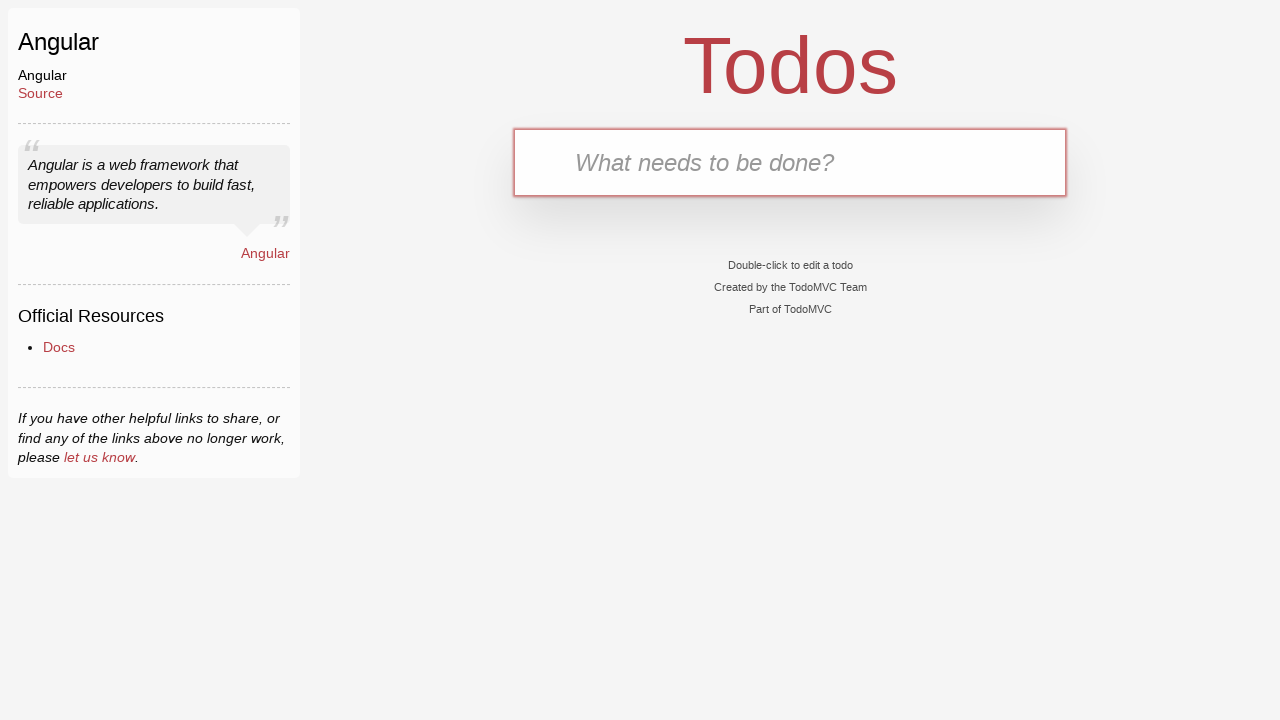

Filled input with 'buy milk' on .new-todo
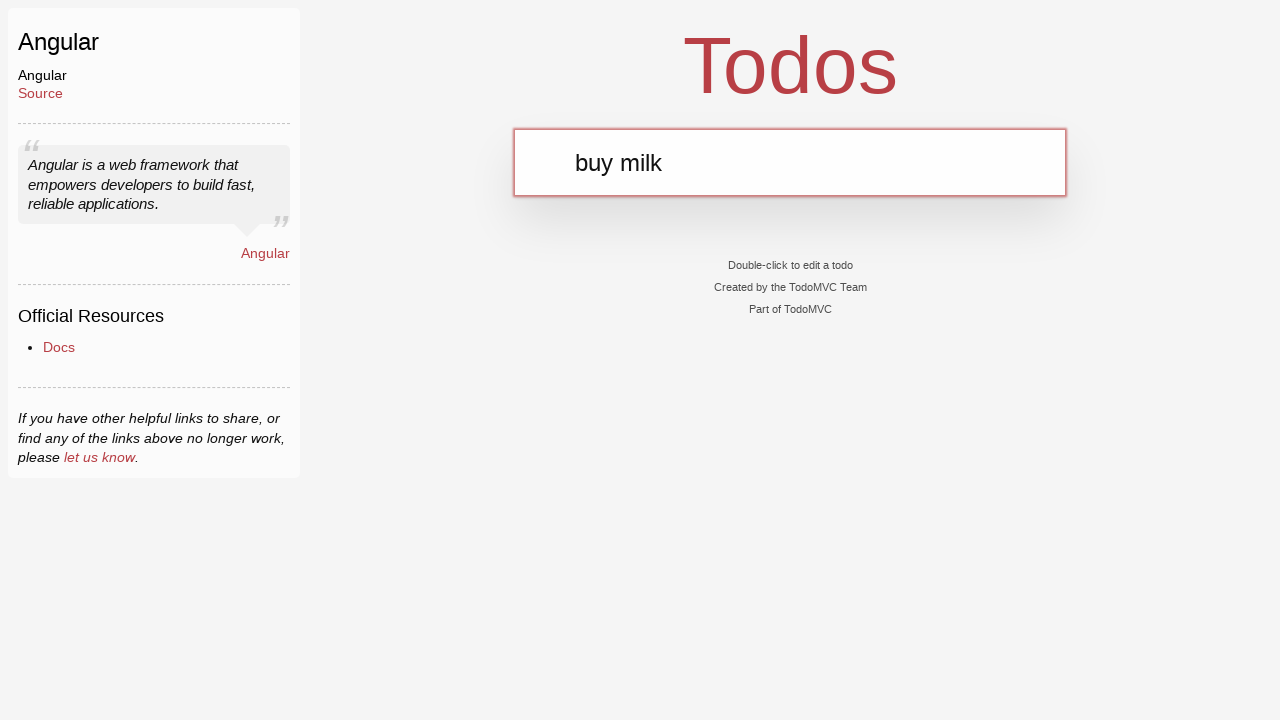

Pressed Enter to add todo item on .new-todo
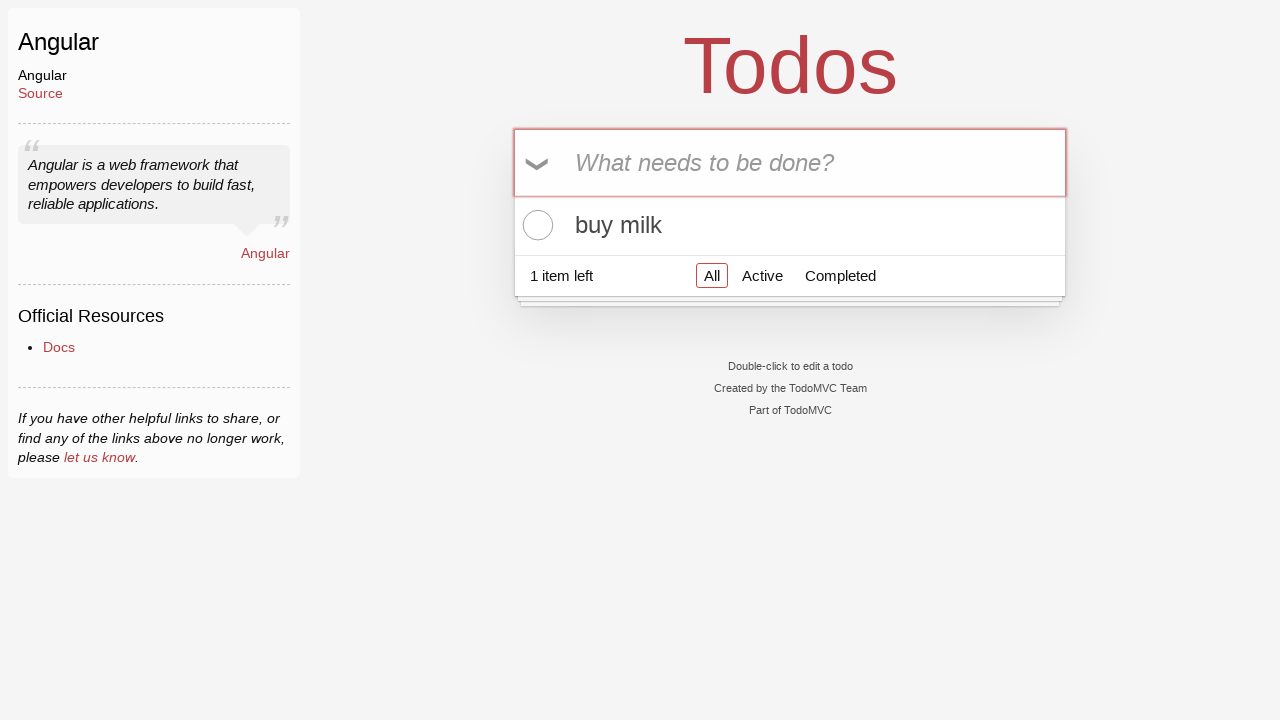

Todo item appeared in the list
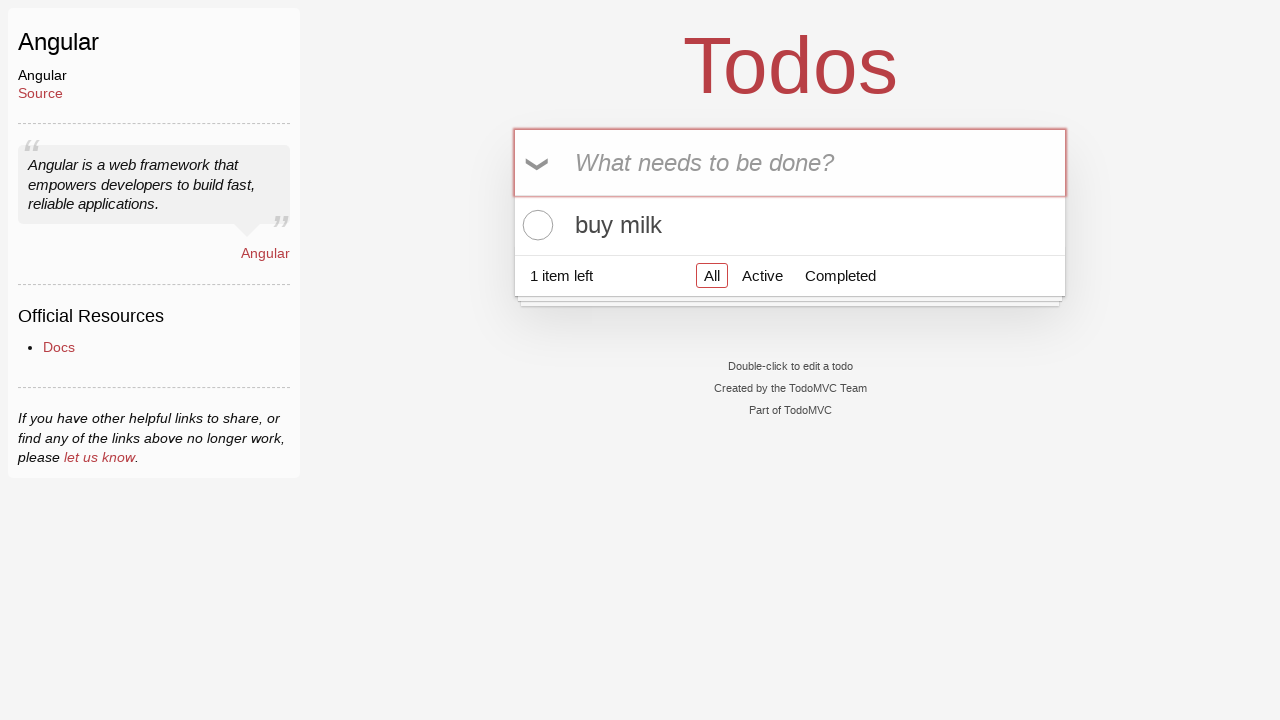

Hovered over todo item to reveal destroy button at (790, 225) on .view > label
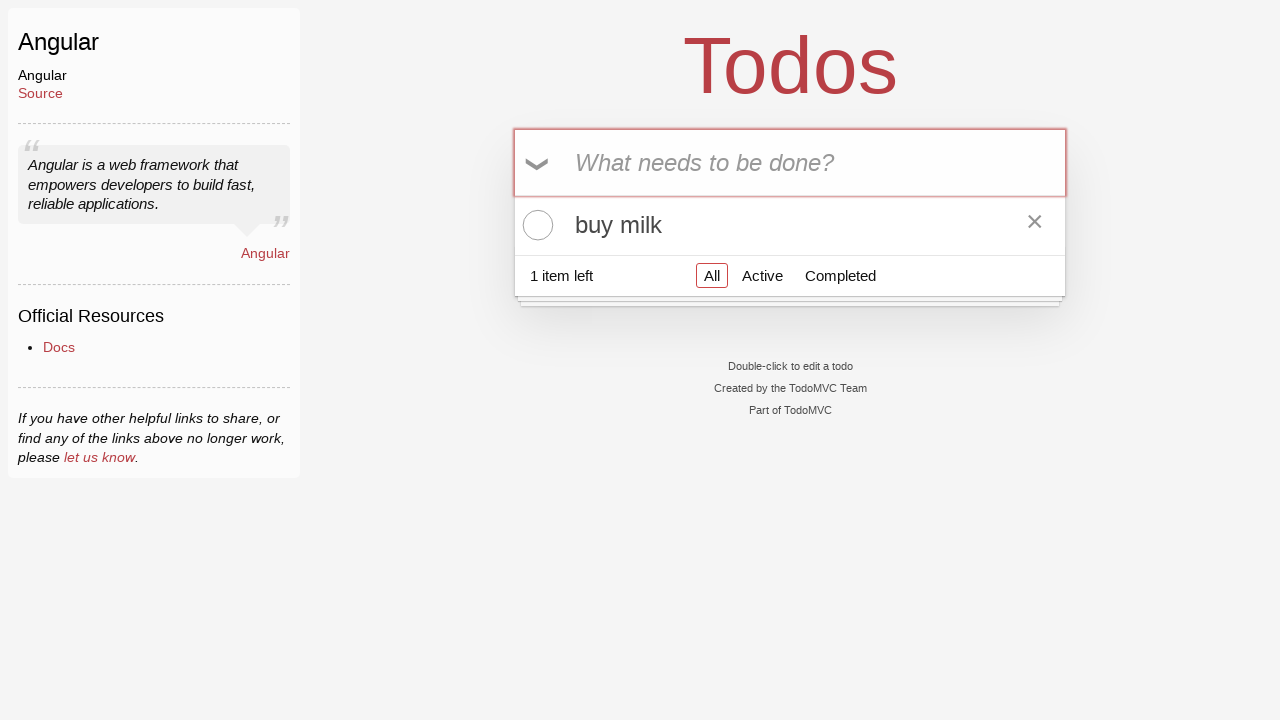

Clicked destroy button to delete todo item at (1035, 225) on .destroy
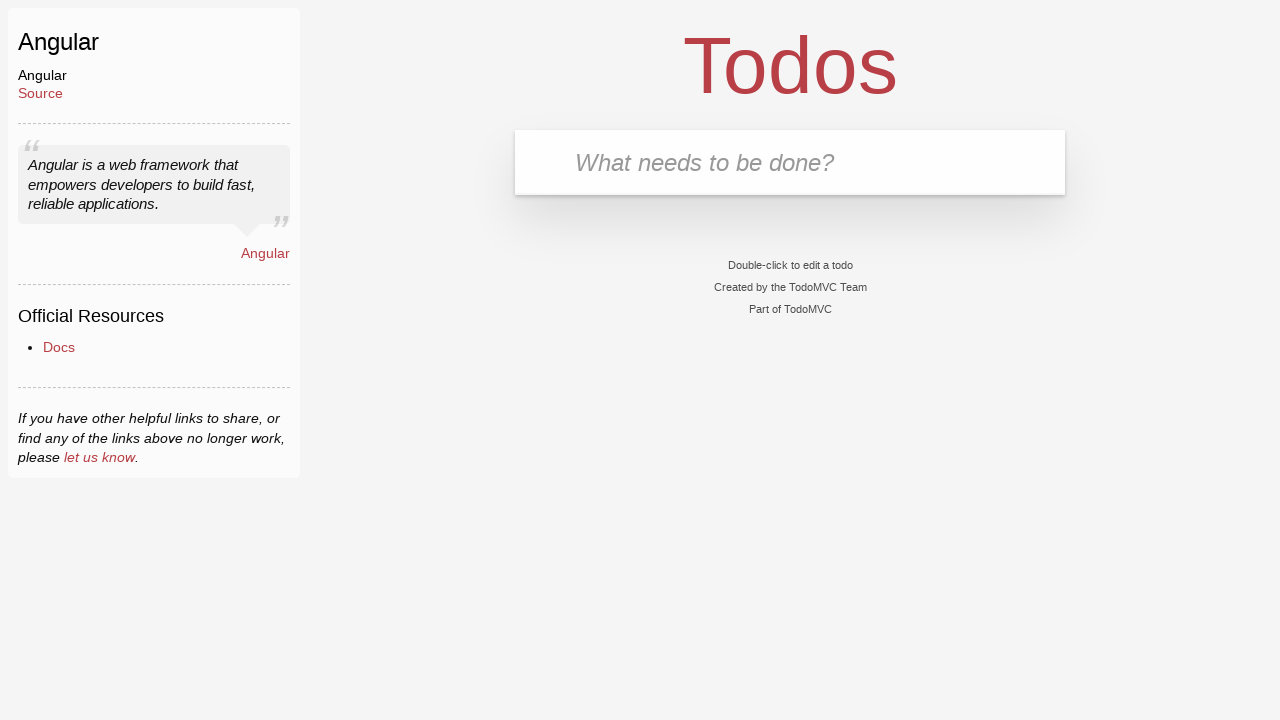

Waited for UI to update after deletion
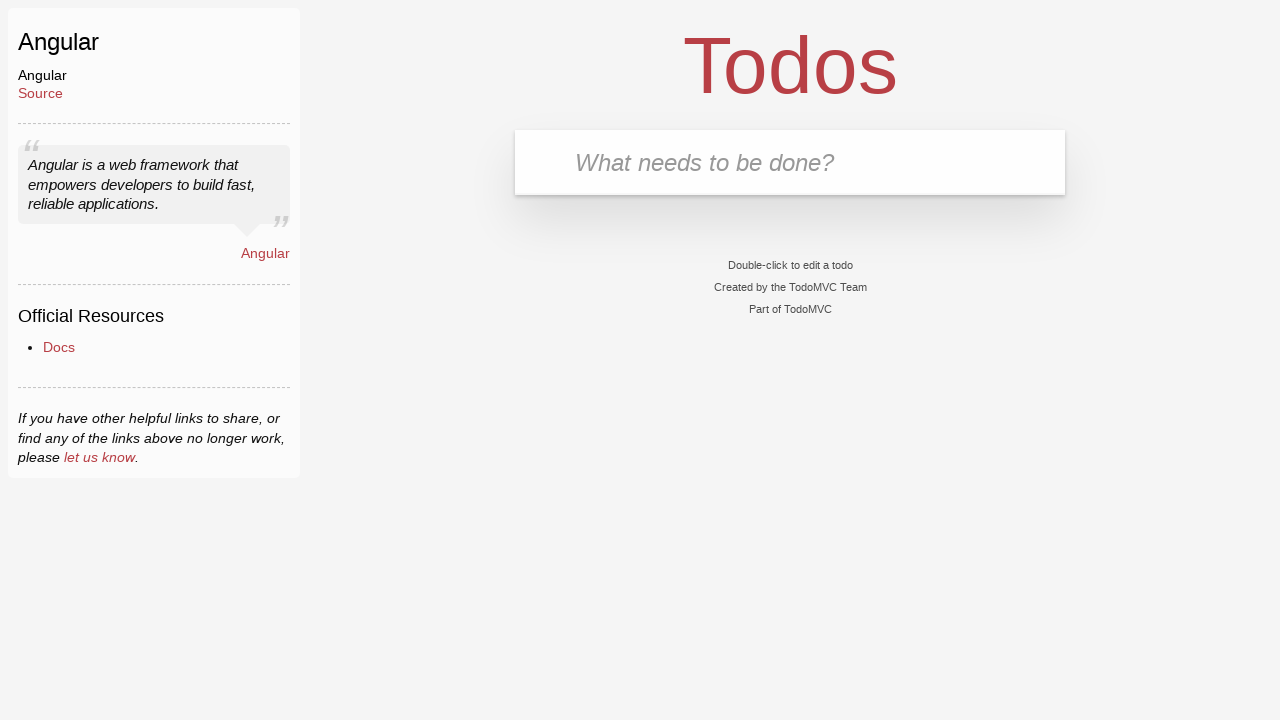

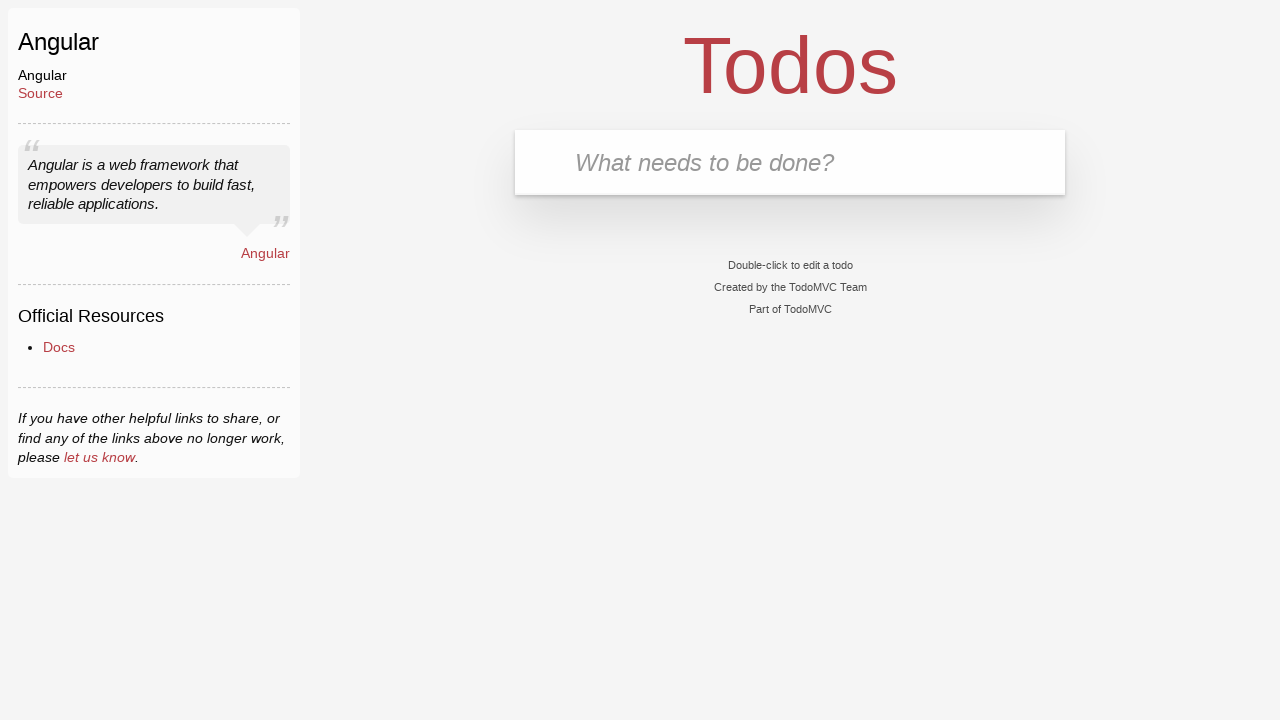